Tests checkbox functionality by locating two checkboxes and clicking on each one if it is not already selected, ensuring both checkboxes end up in a selected state.

Starting URL: https://the-internet.herokuapp.com/checkboxes

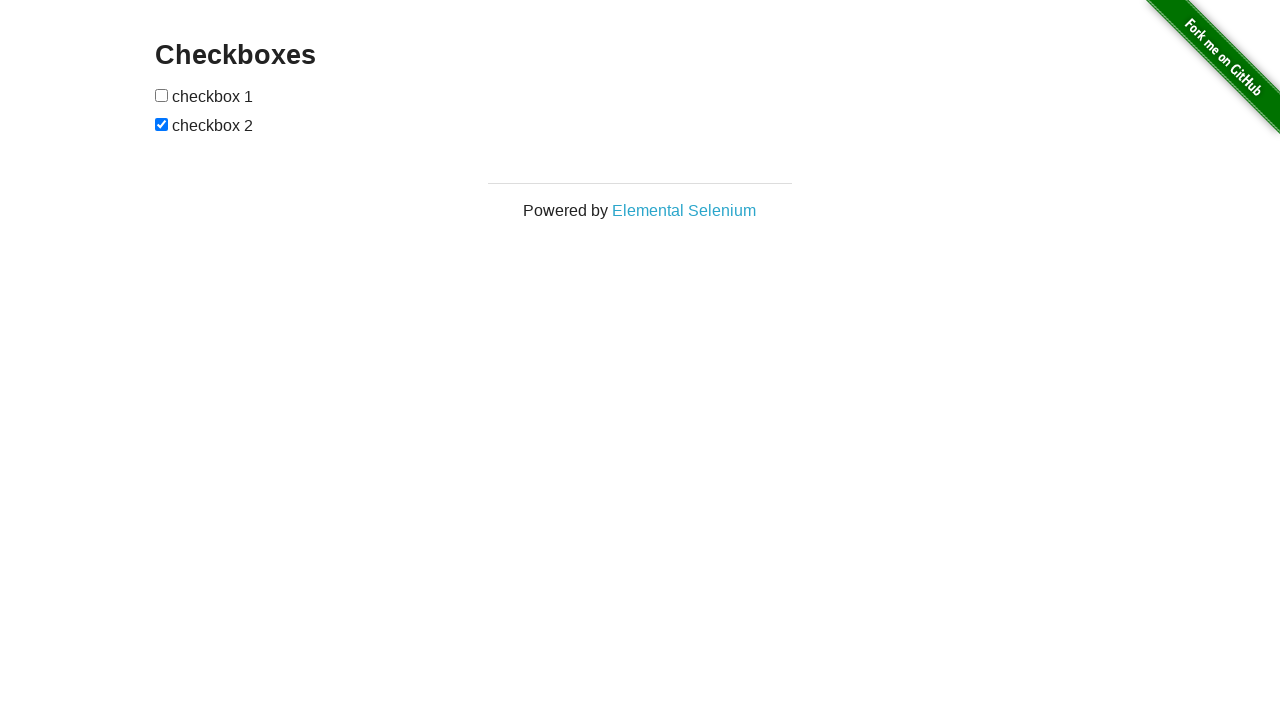

Navigated to checkboxes test page
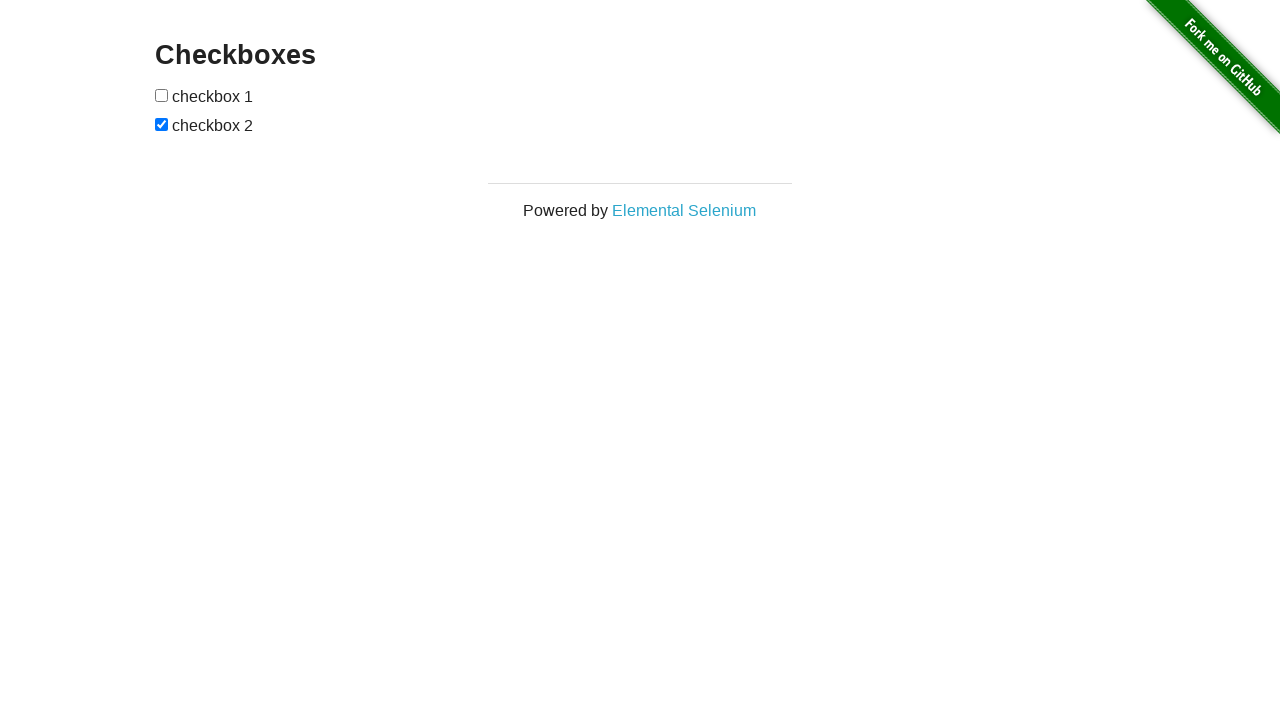

Located first checkbox element
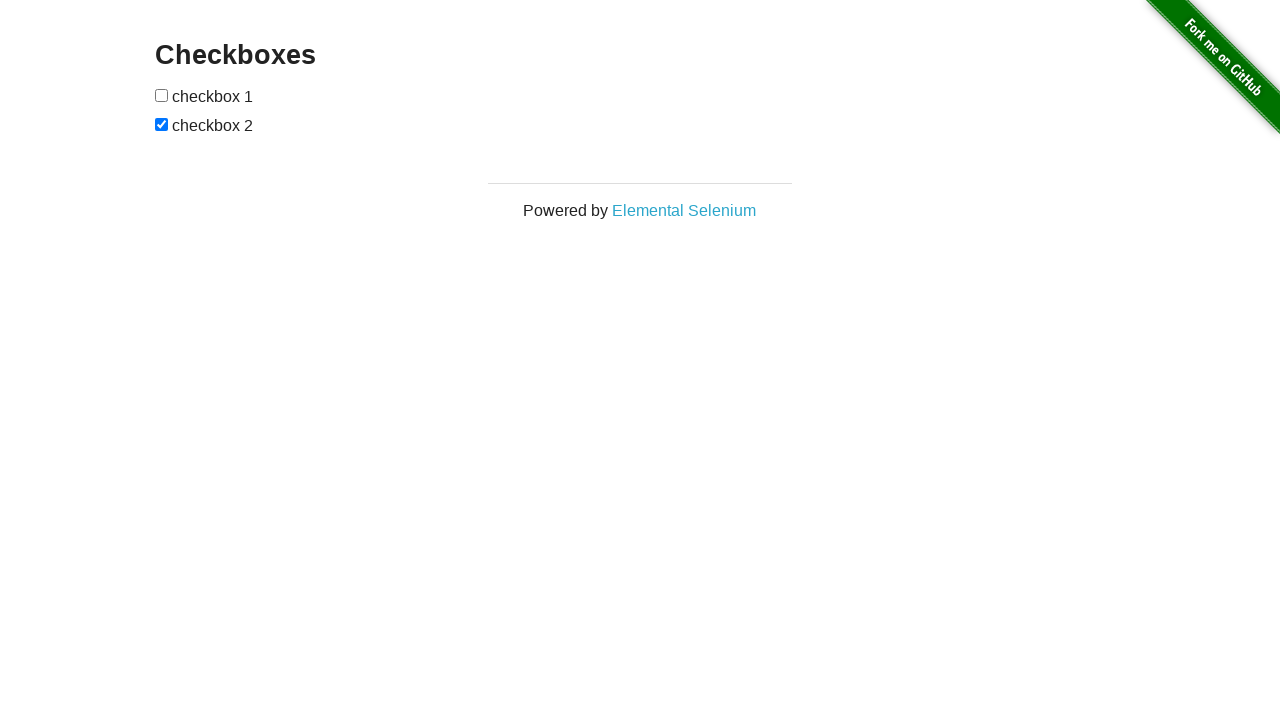

Located second checkbox element
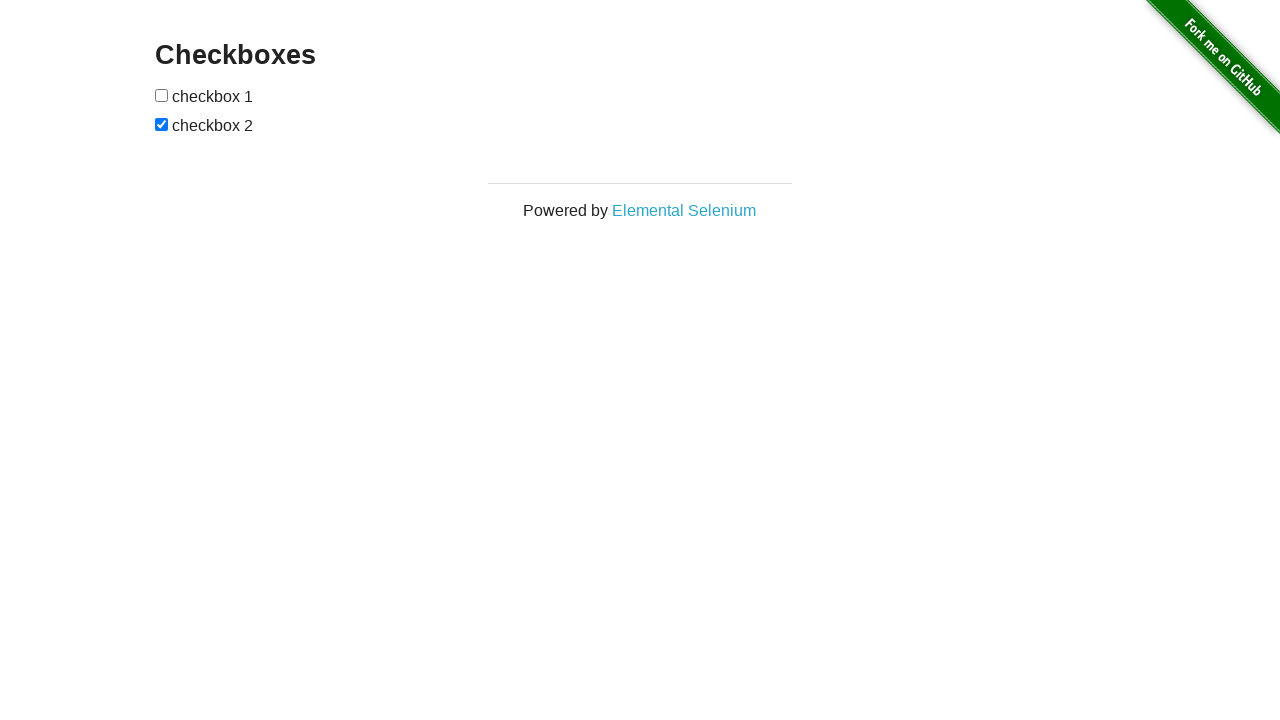

First checkbox was unchecked, clicked to select it at (162, 95) on input[type='checkbox'] >> nth=0
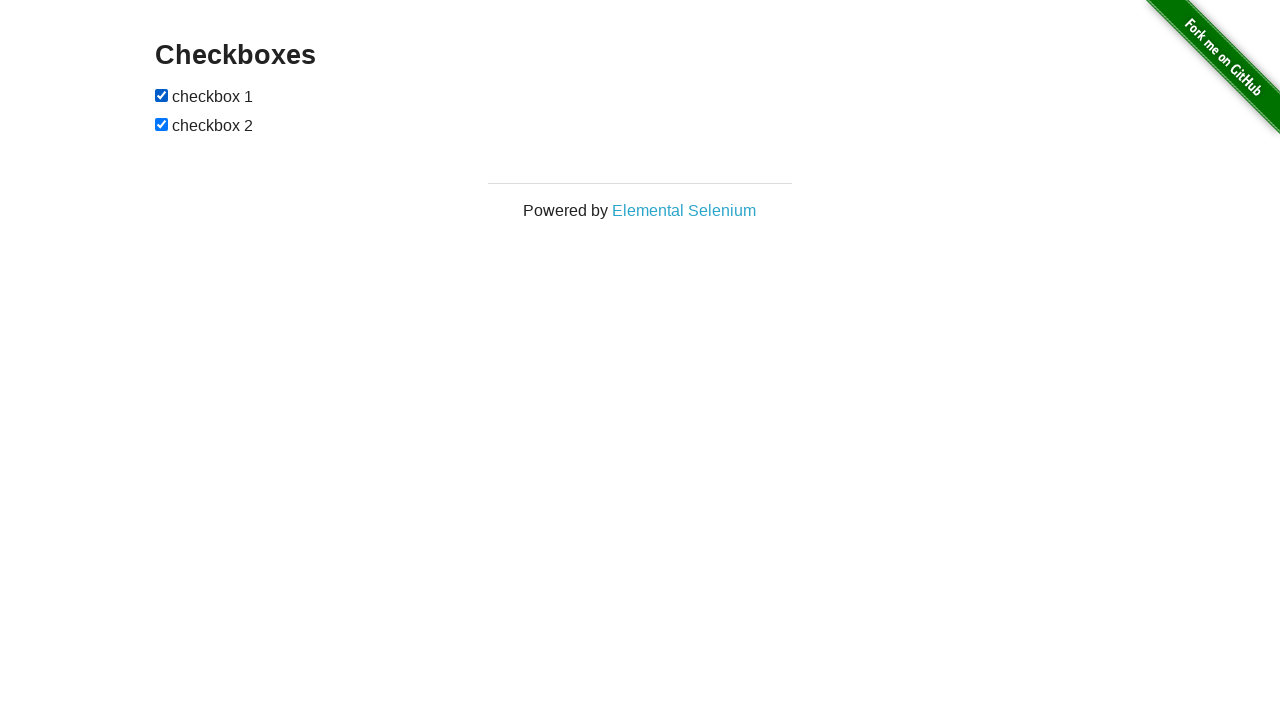

Second checkbox was already checked, no action needed
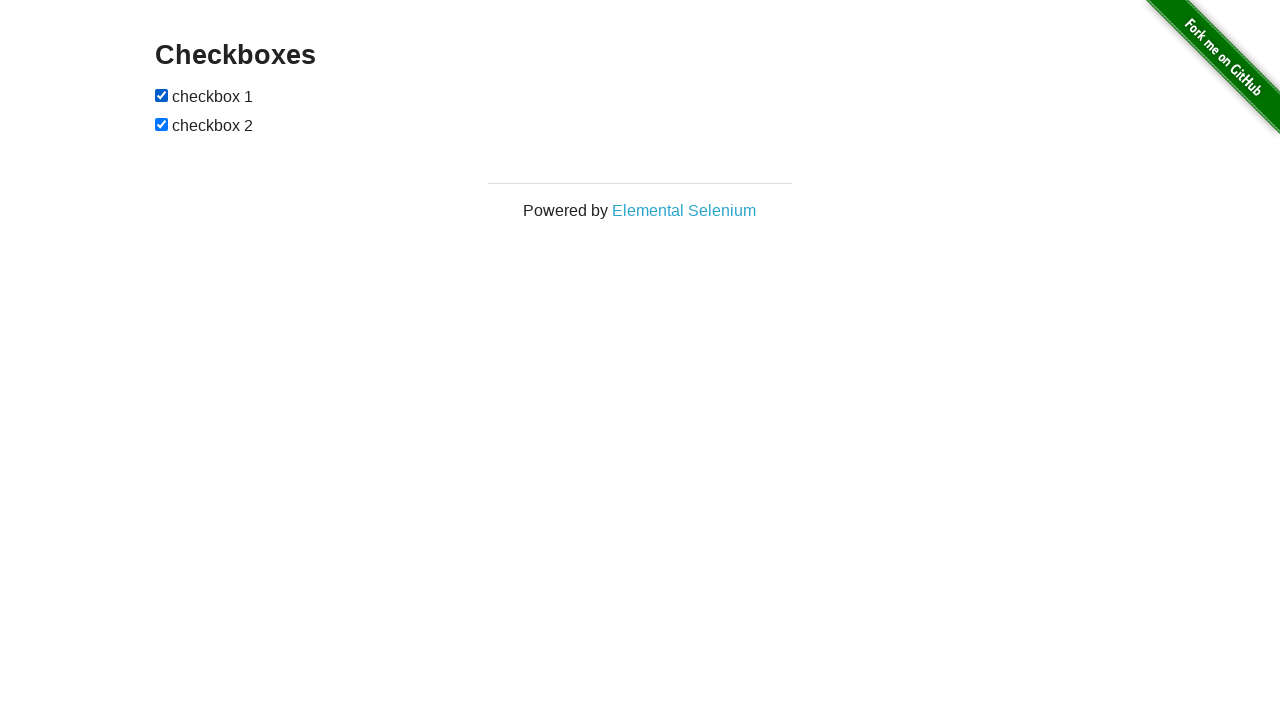

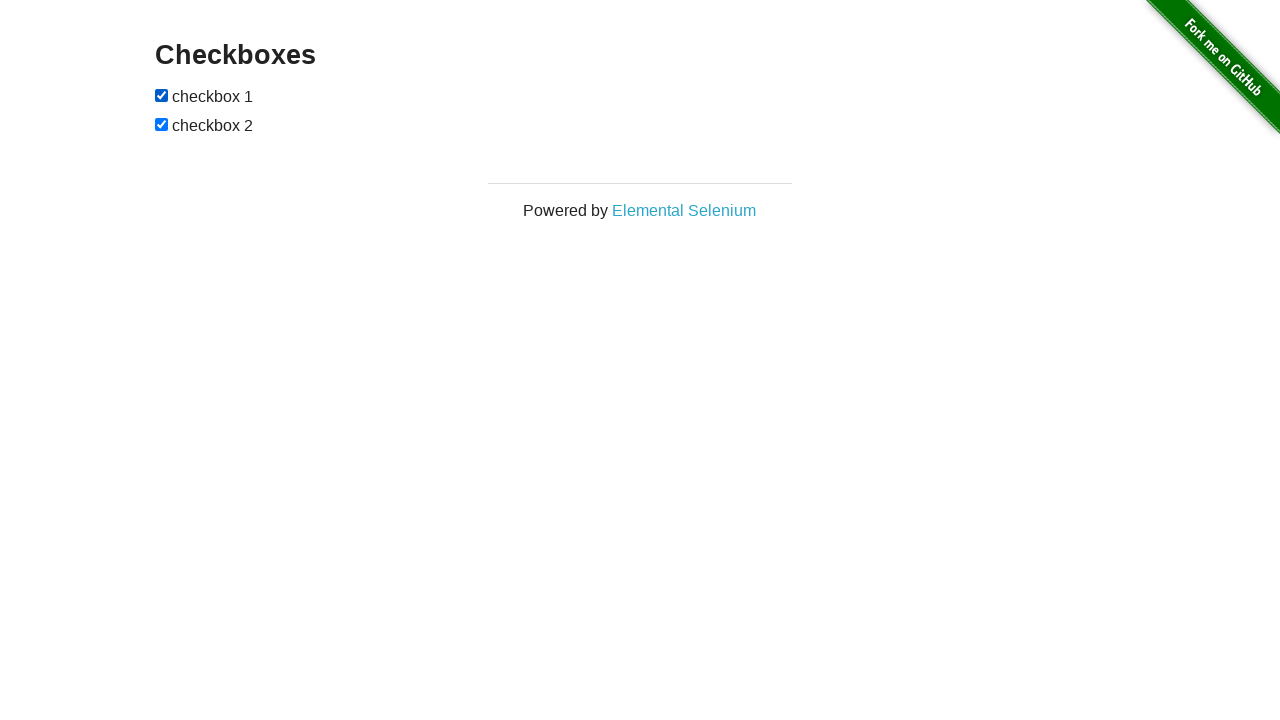